Tests dynamic controls by removing and re-adding a checkbox, then enabling and disabling a text input field

Starting URL: https://the-internet.herokuapp.com/dynamic_controls

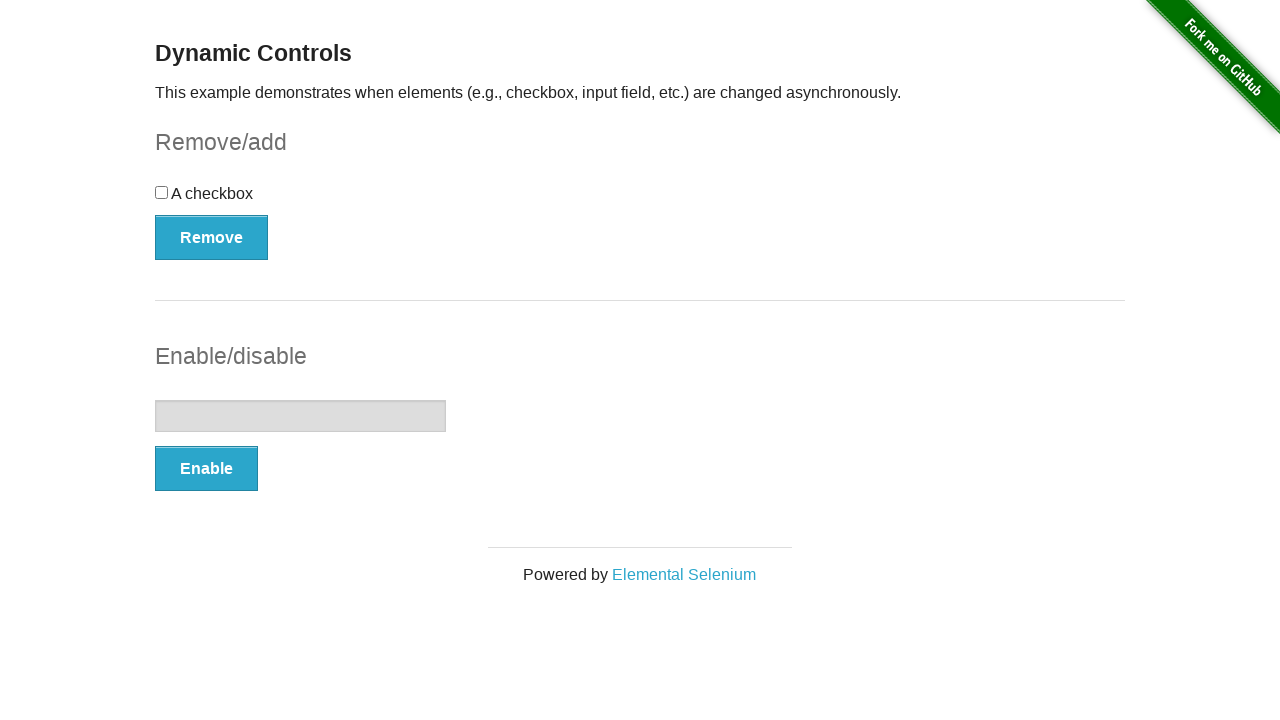

Clicked Remove button to remove the checkbox at (212, 237) on button:has-text('Remove')
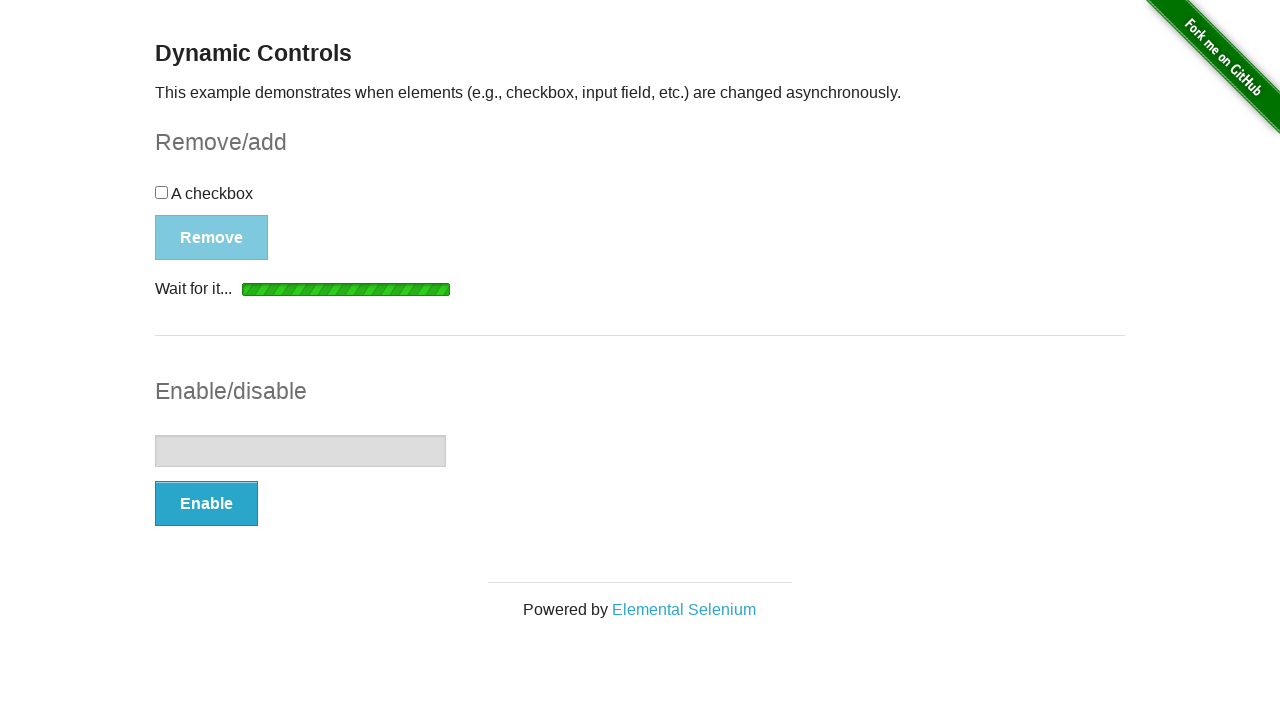

Confirmed checkbox was removed - 'It's gone!' message appeared
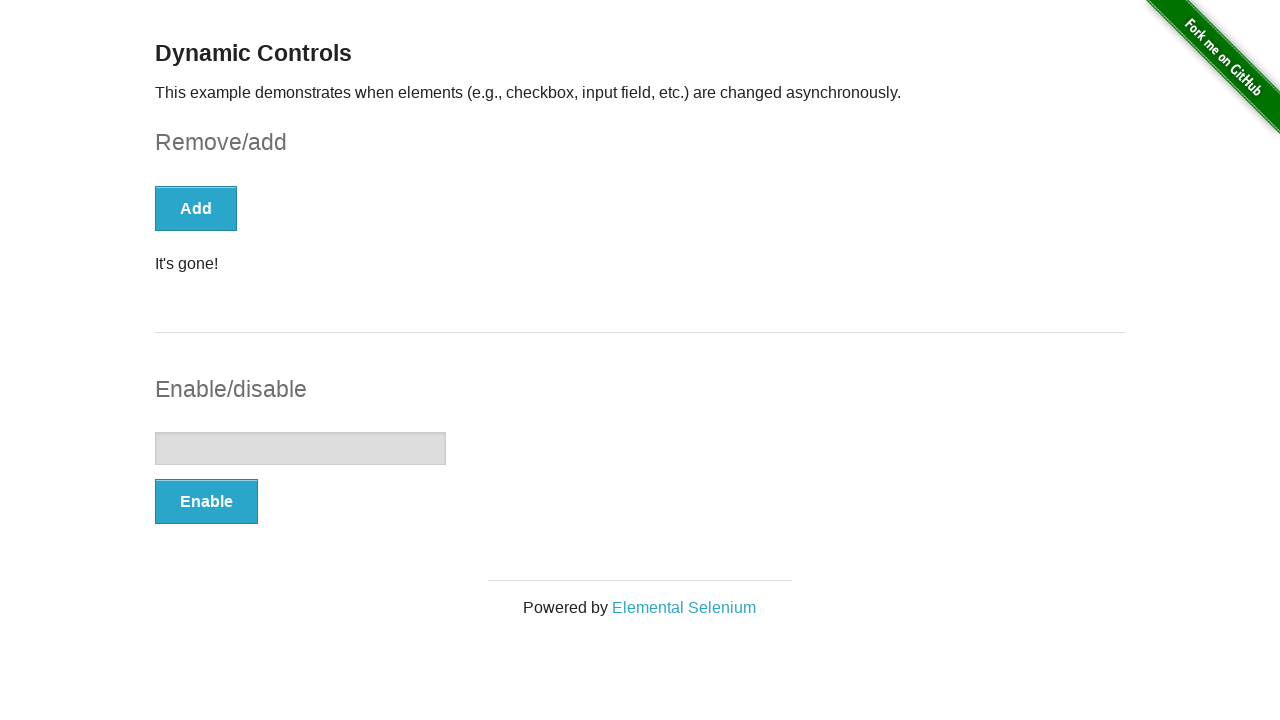

Clicked Add button to re-add the checkbox at (196, 208) on button:has-text('Add')
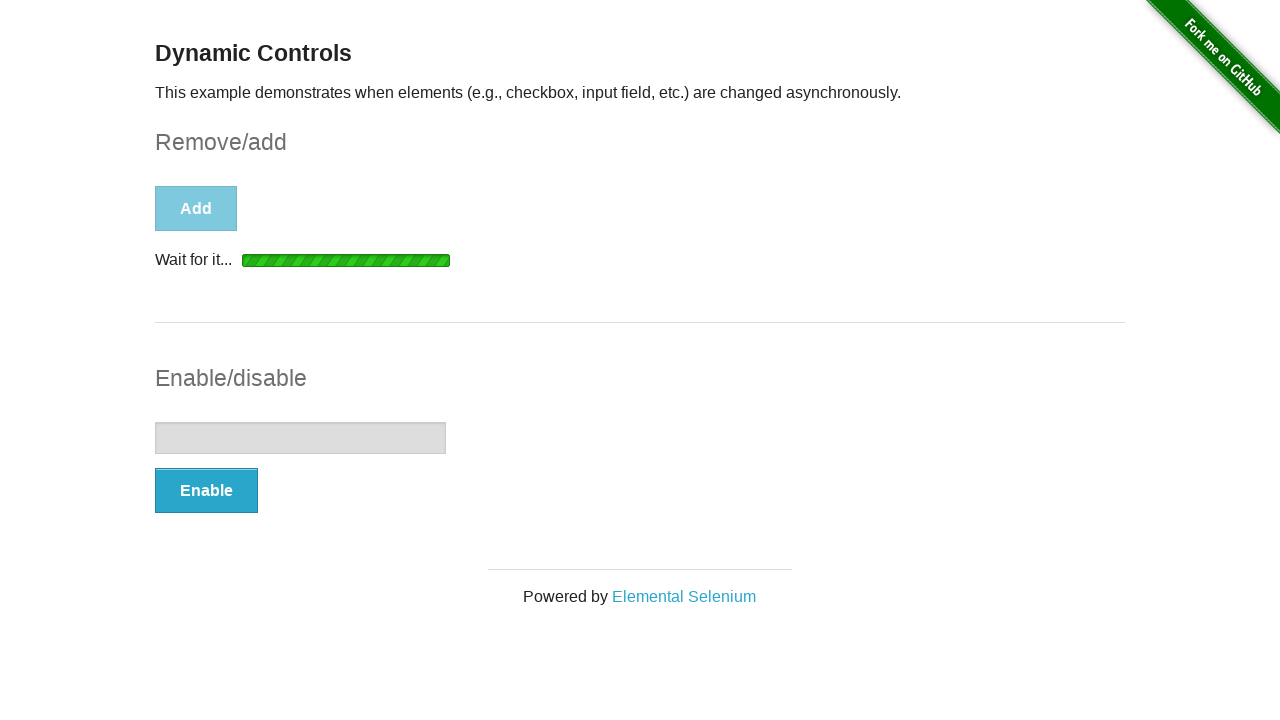

Confirmed checkbox was re-added - 'It's back!' message appeared
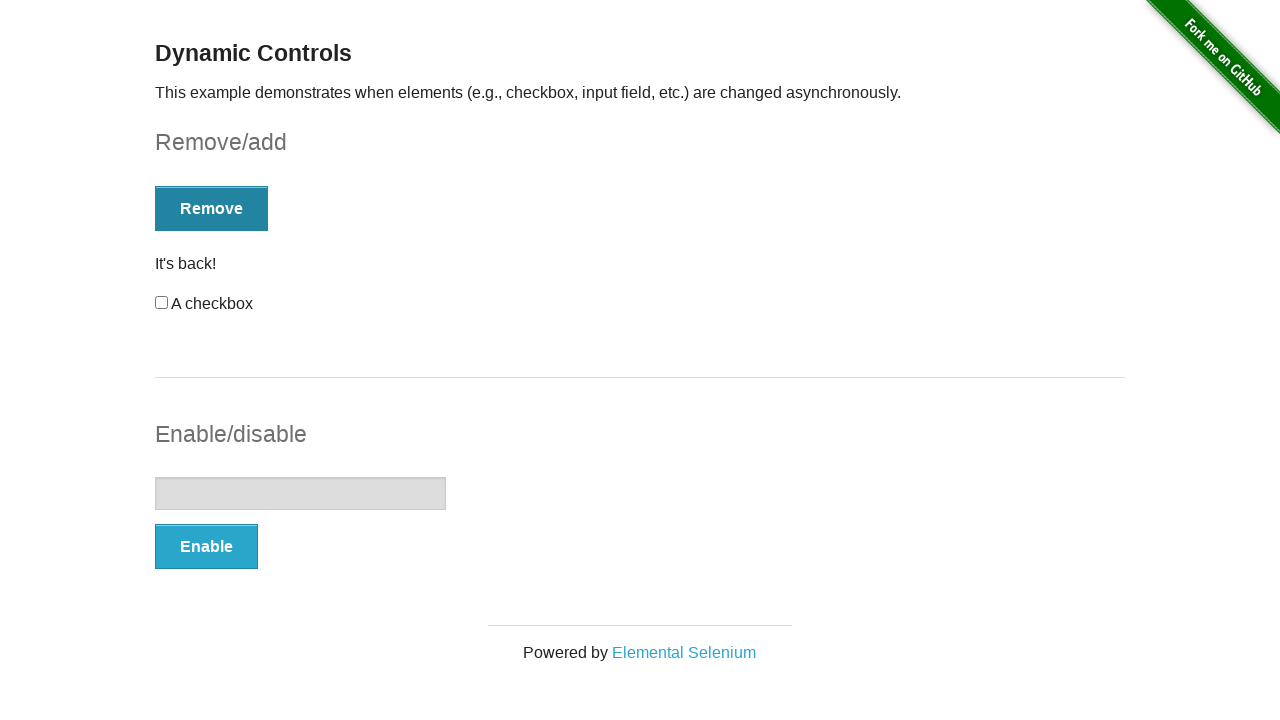

Clicked Enable button to enable the text input field at (206, 546) on #input-example button:has-text('Enable')
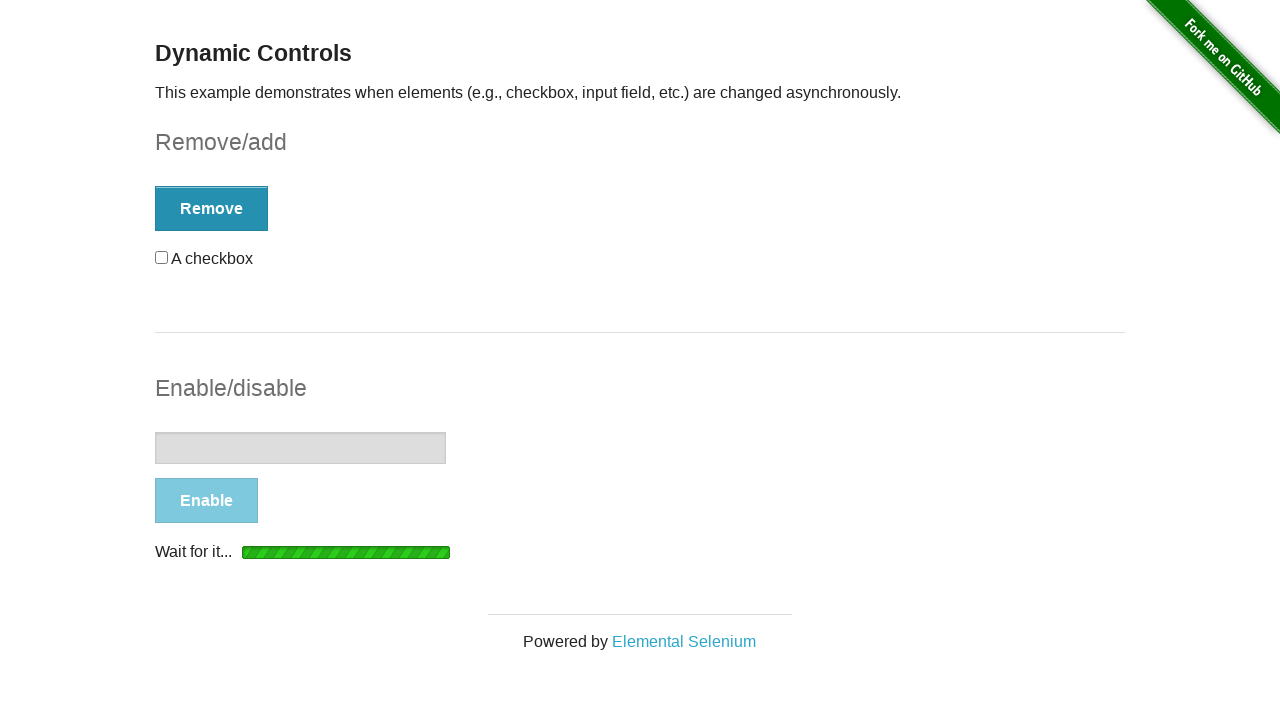

Confirmed text input was enabled - 'It's enabled!' message appeared
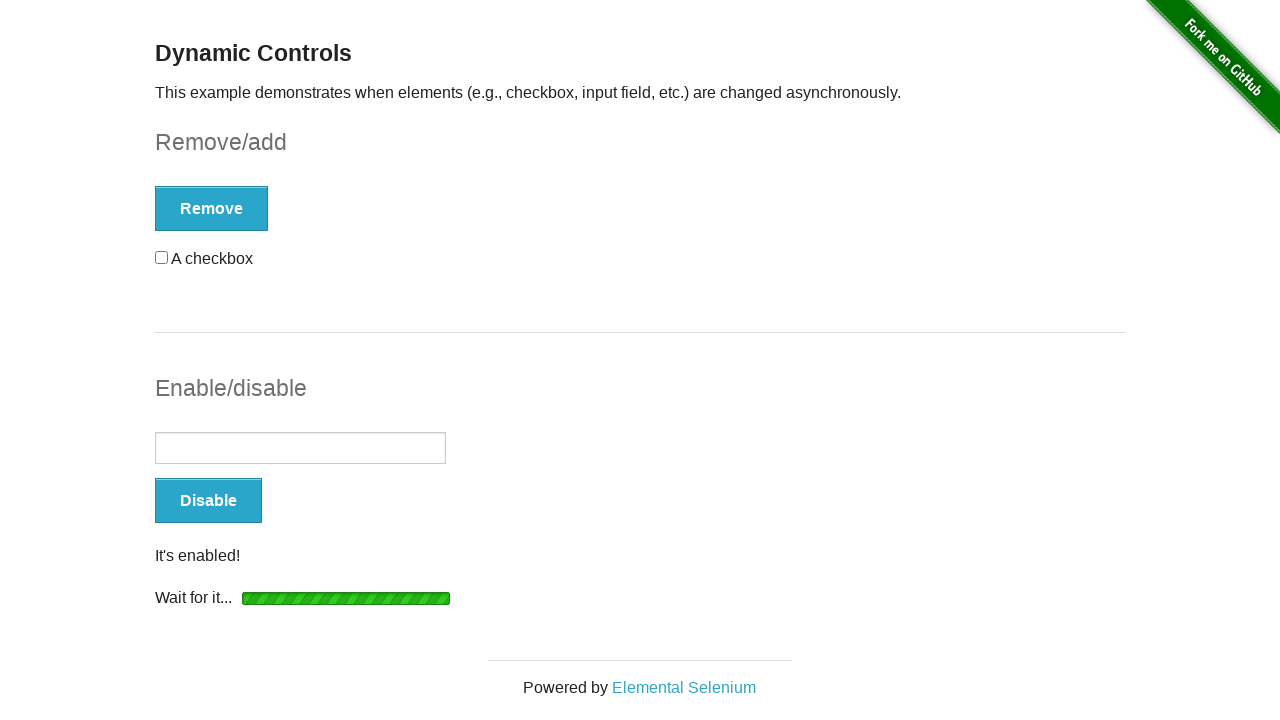

Clicked Disable button to disable the text input field at (208, 501) on #input-example button:has-text('Disable')
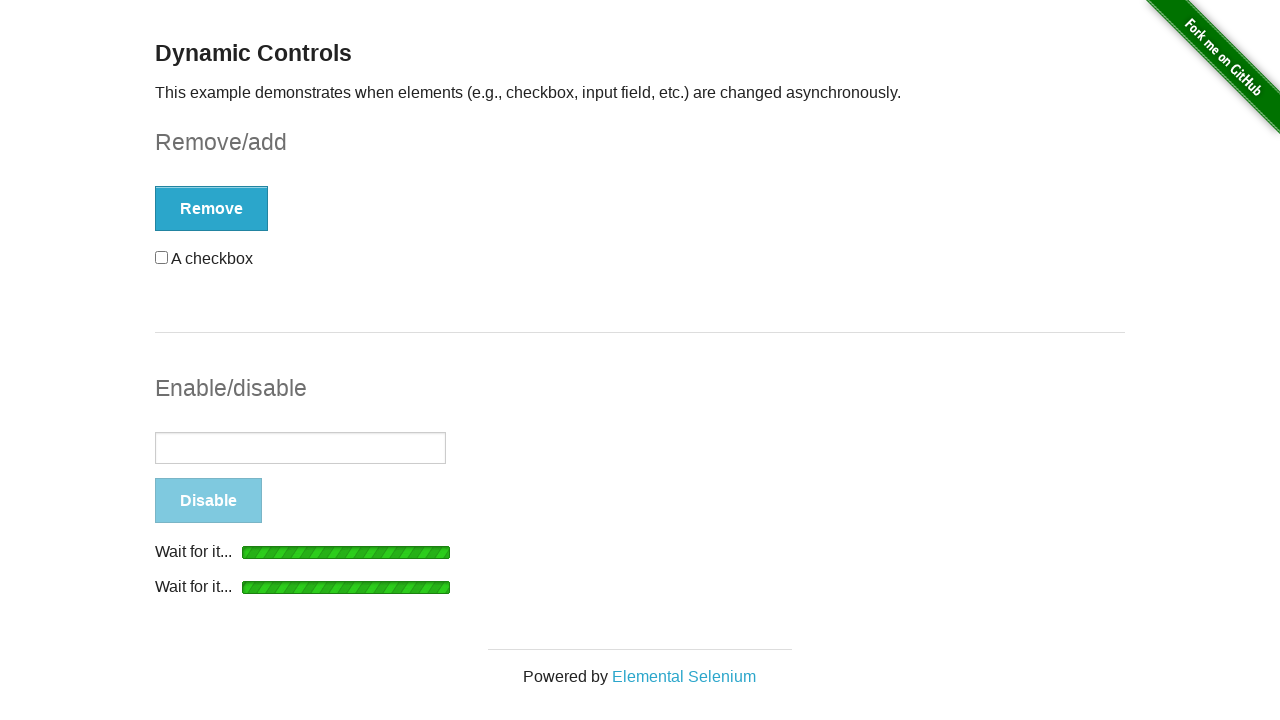

Confirmed text input was disabled - 'It's disabled!' message appeared
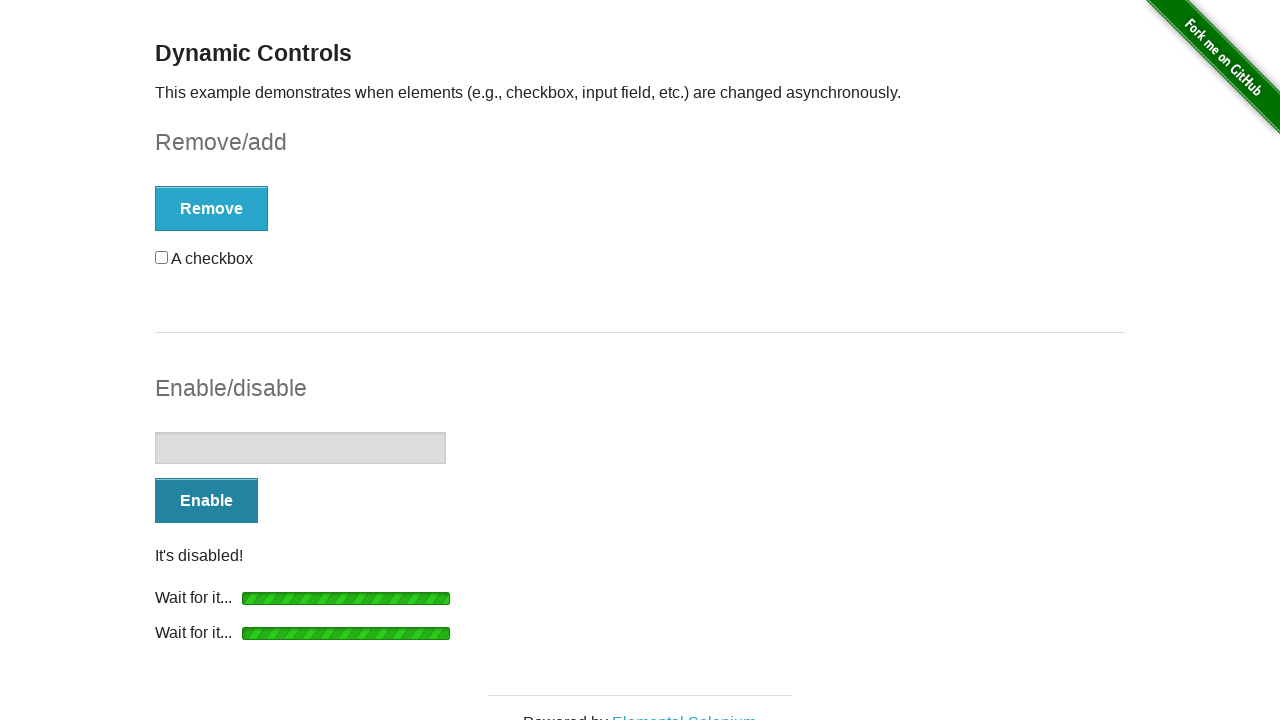

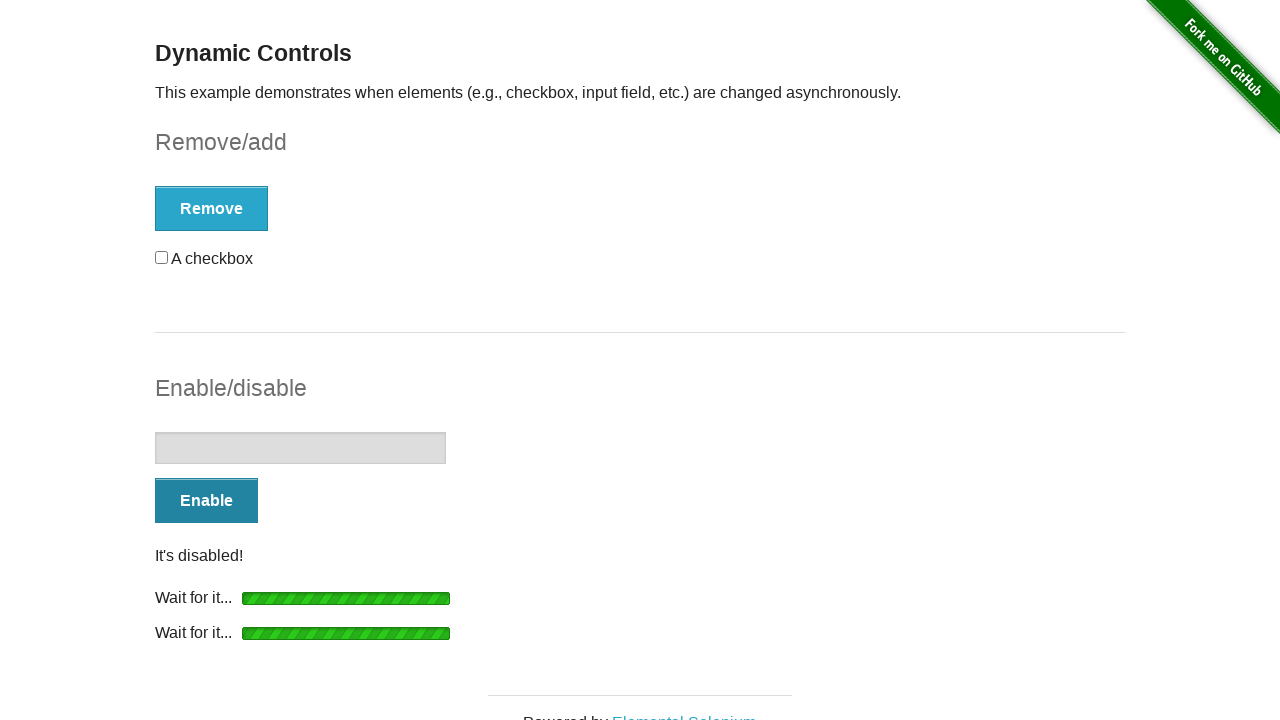